Tests an end-to-end flight booking flow by selecting one-way trip, choosing origin and destination airports, selecting a date, enabling senior citizen discount, adding multiple adult passengers, and searching for flights.

Starting URL: https://rahulshettyacademy.com/dropdownsPractise/

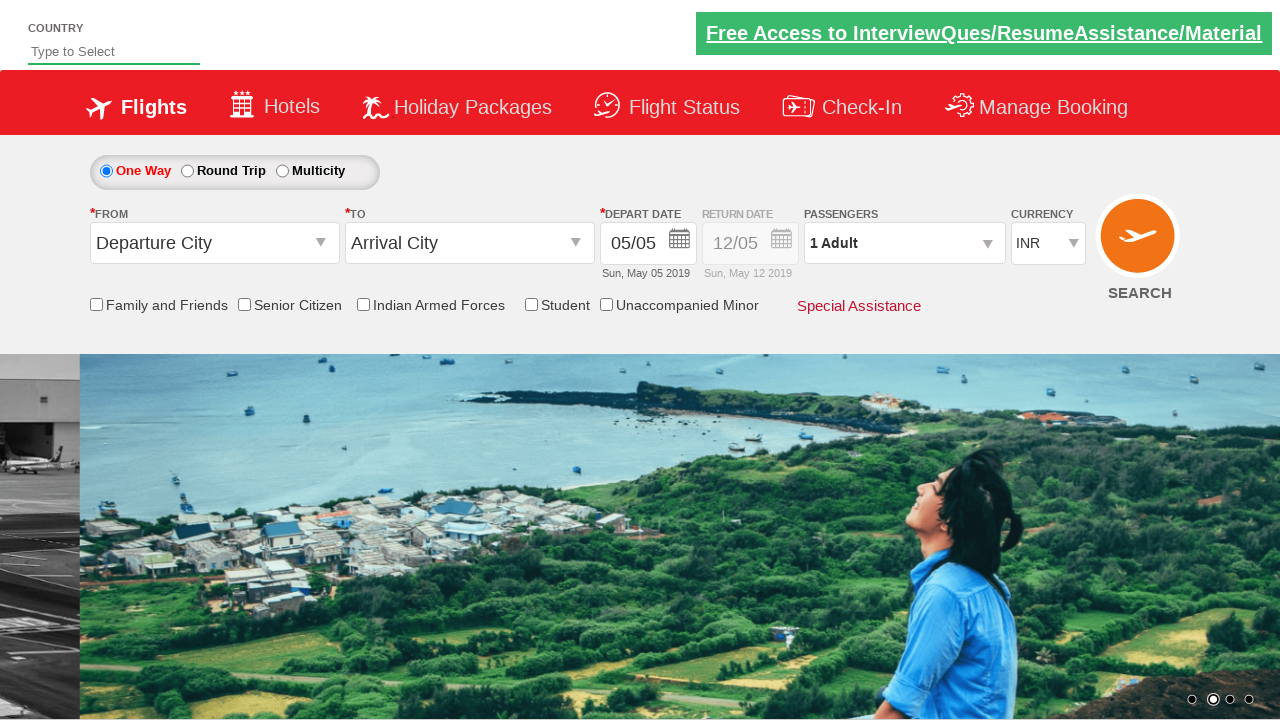

Selected one-way trip radio button at (106, 171) on #ctl00_mainContent_rbtnl_Trip_0
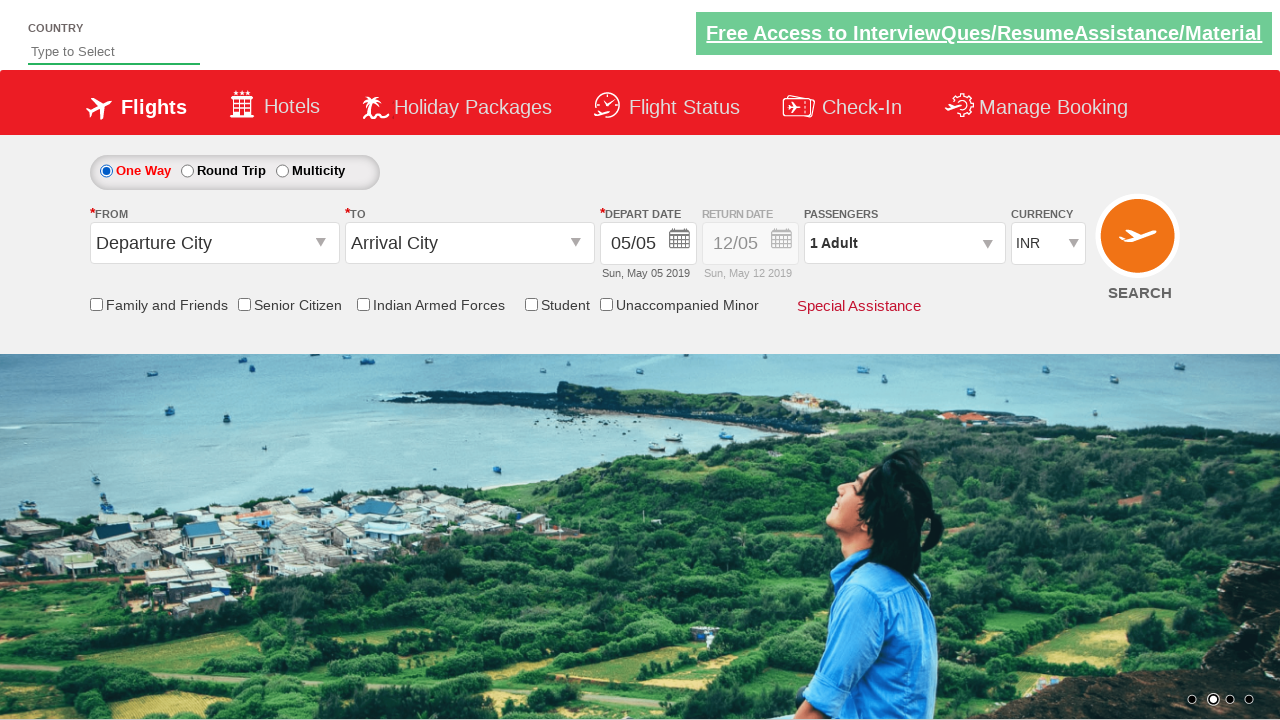

Clicked on origin station dropdown at (214, 243) on #ctl00_mainContent_ddl_originStation1_CTXT
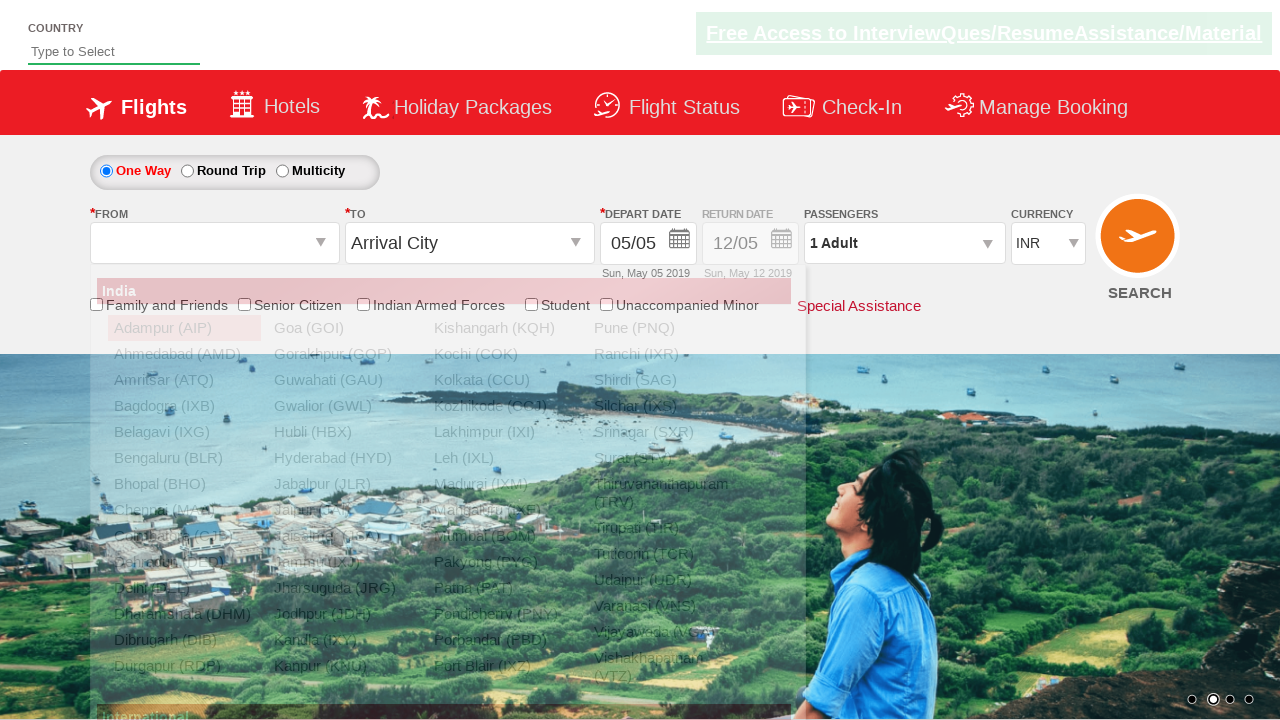

Selected Delhi (DEL) as origin airport at (184, 588) on xpath=//a[@value='DEL']
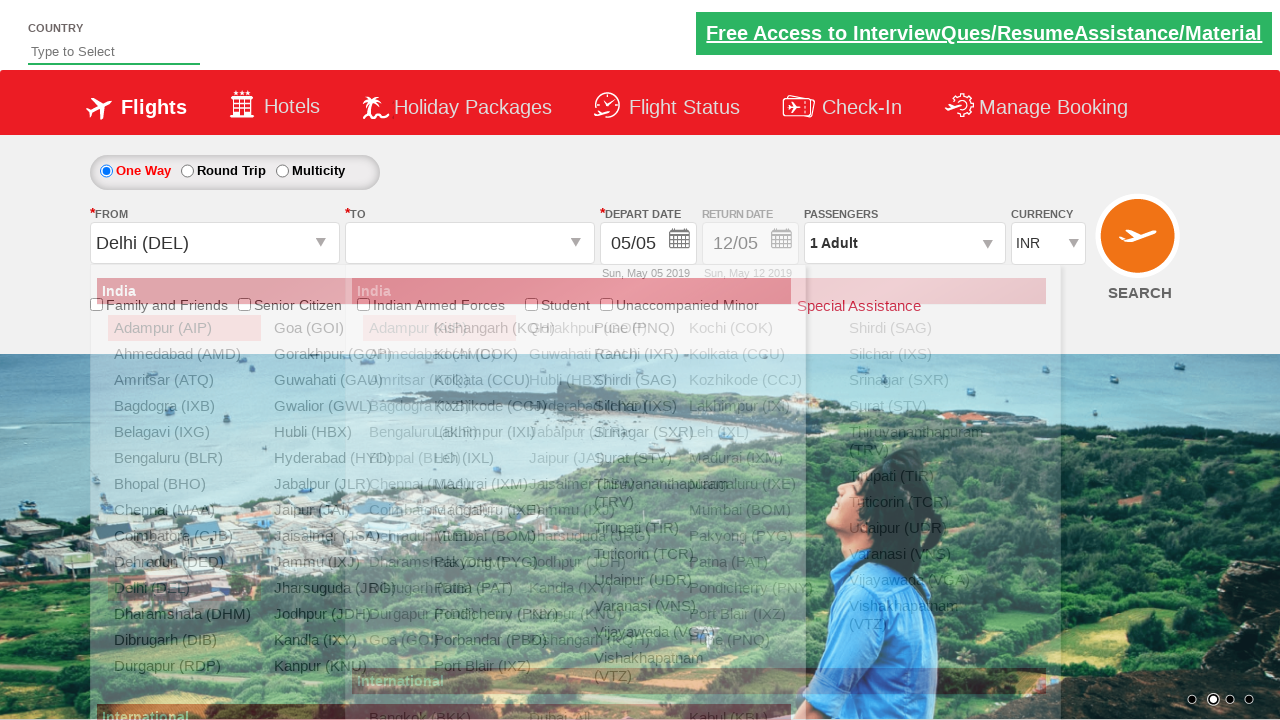

Waited for destination dropdown to be ready
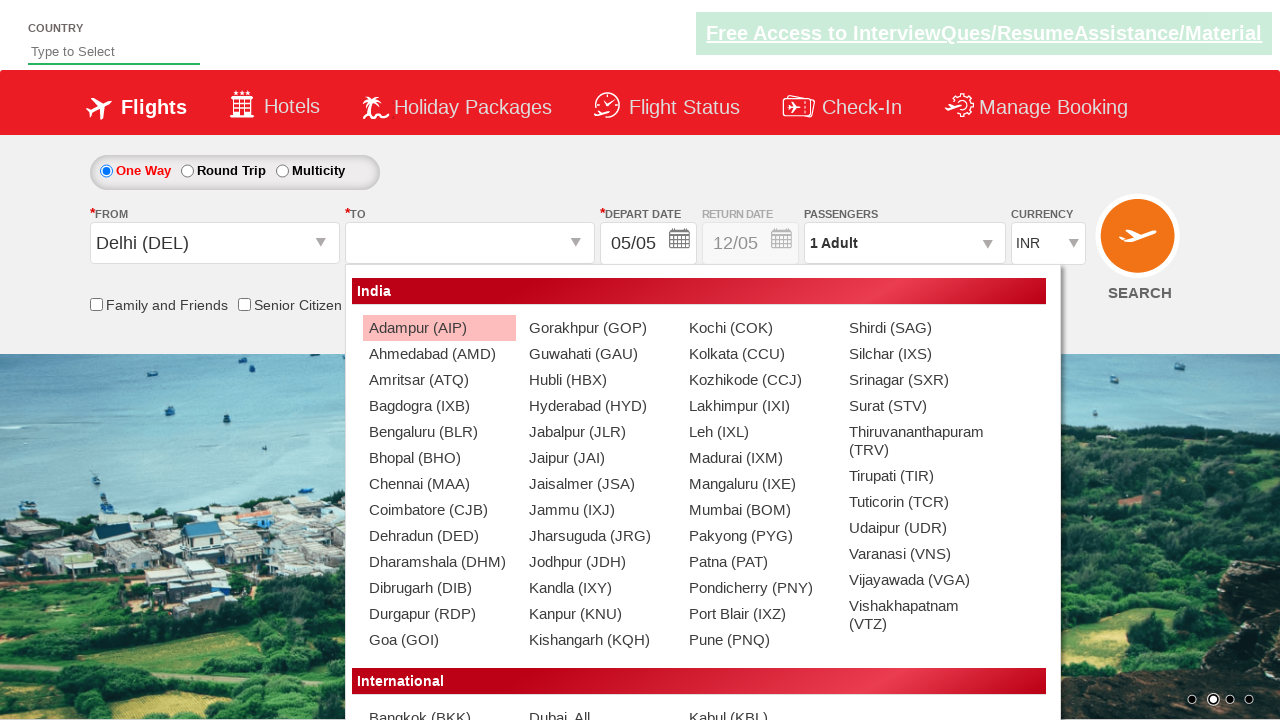

Selected Chennai (MAA) as destination airport at (439, 484) on xpath=//div[@id='glsctl00_mainContent_ddl_destinationStation1_CTNR'] //a[@value=
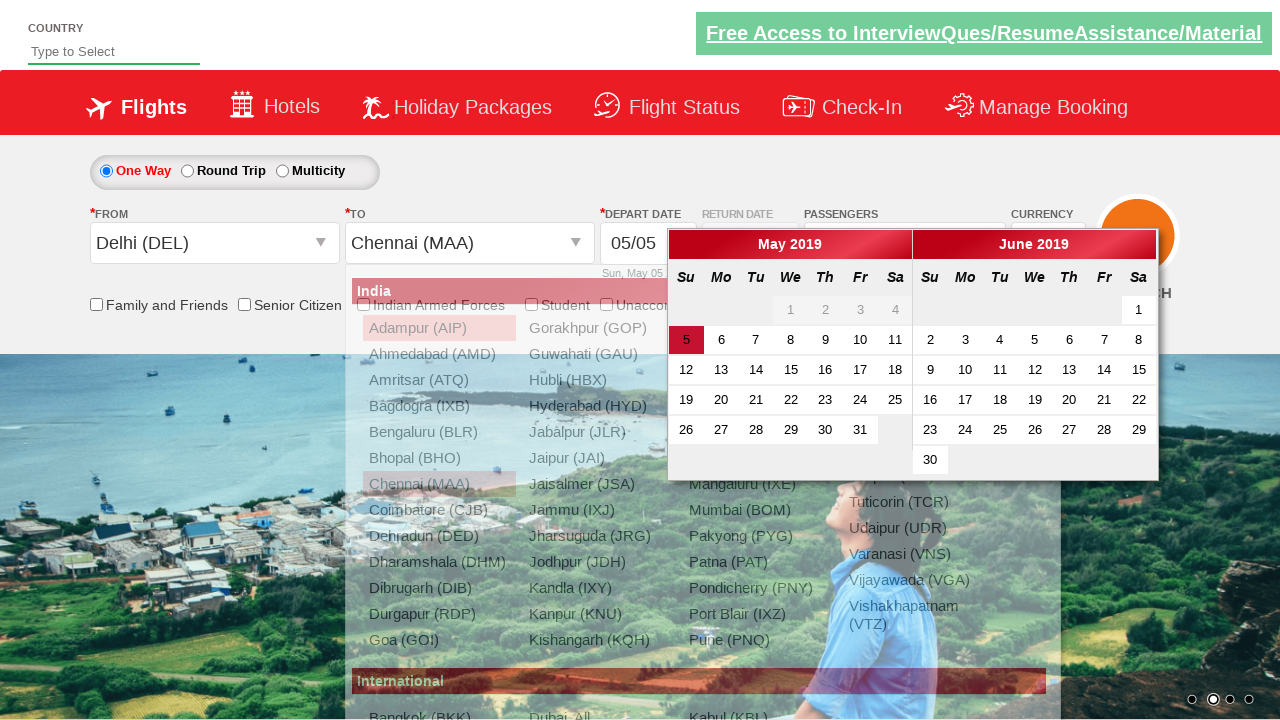

Selected active date from calendar at (686, 340) on .ui-state-active
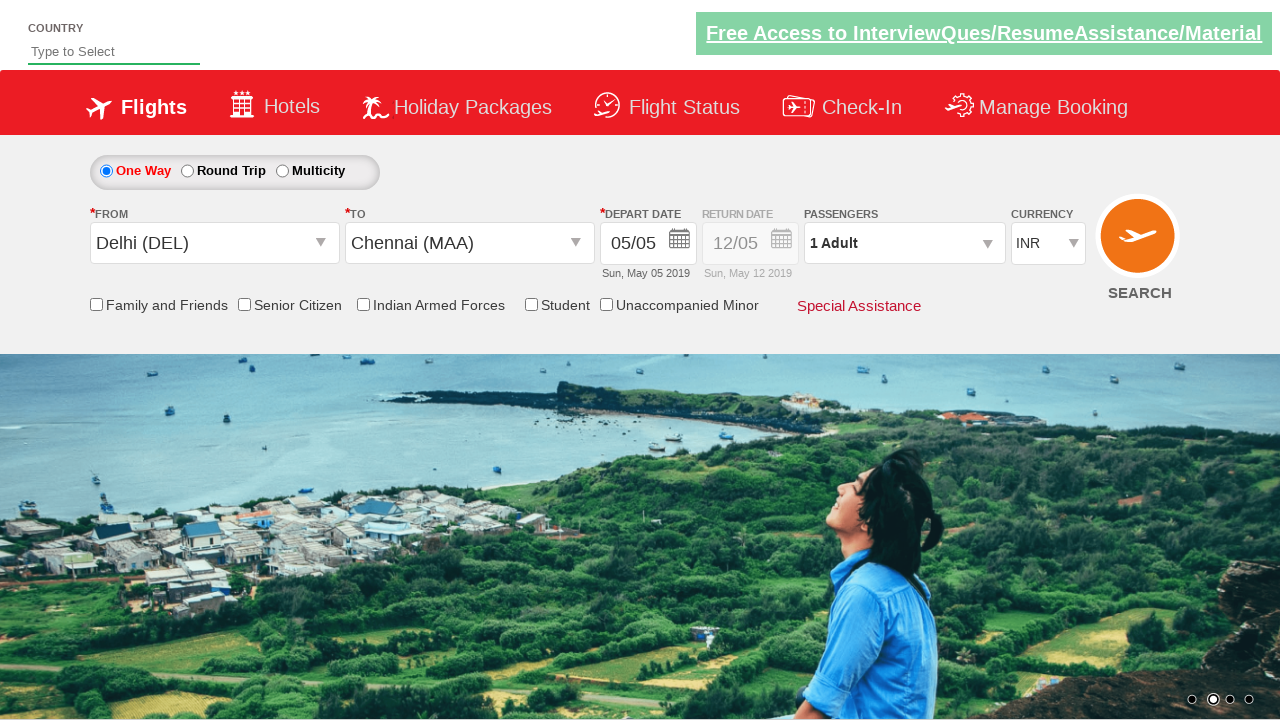

Enabled senior citizen discount checkbox at (244, 304) on input[id*='SeniorCitizenDiscount']
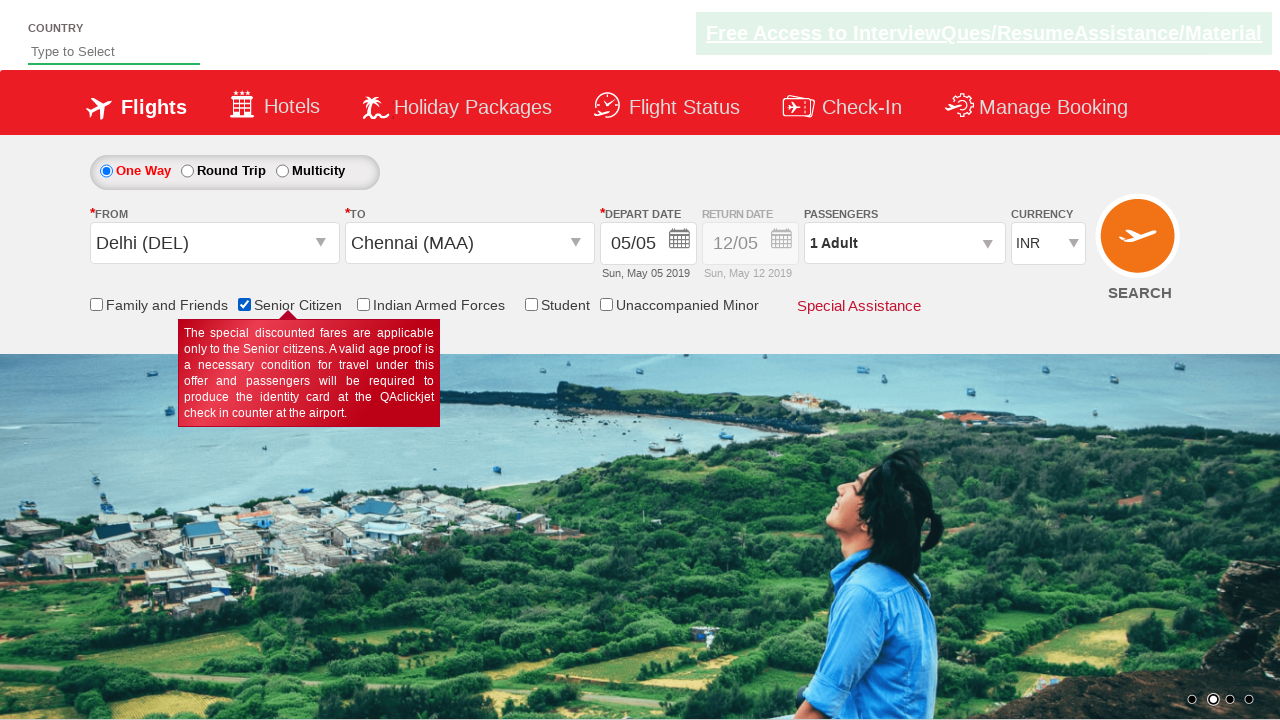

Clicked on passenger info dropdown at (904, 243) on #divpaxinfo
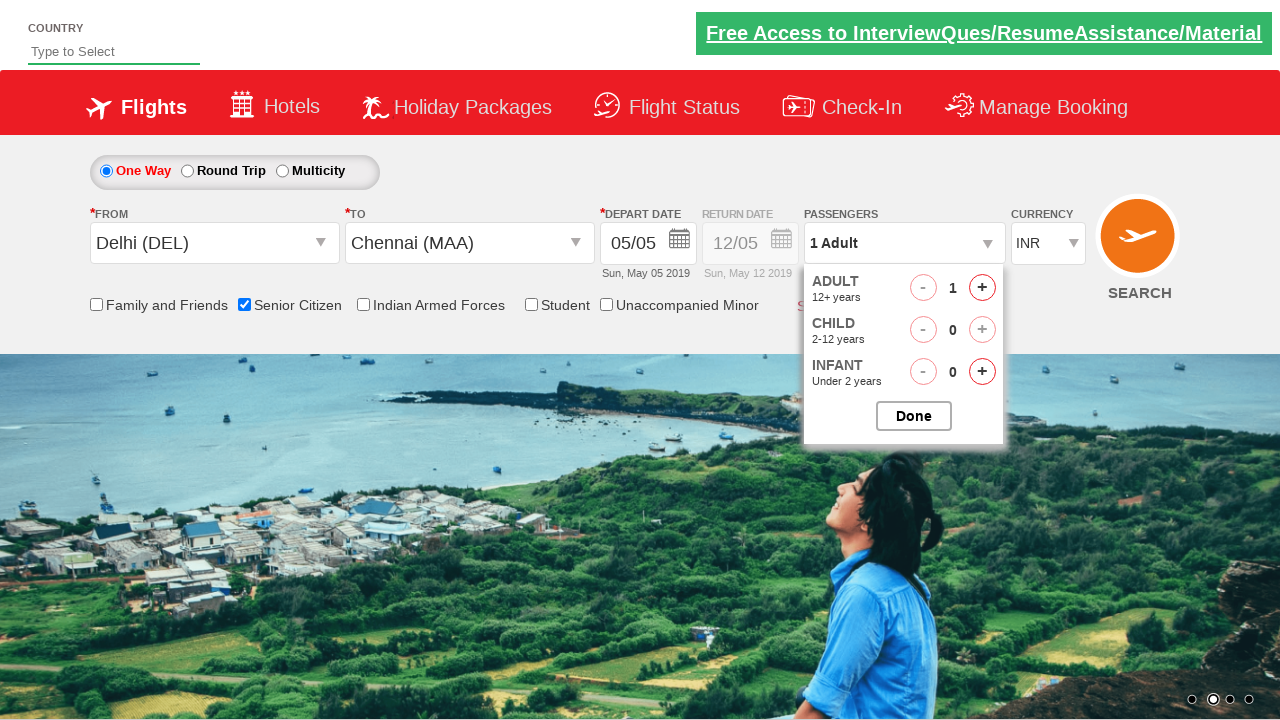

Waited for passenger dropdown to open
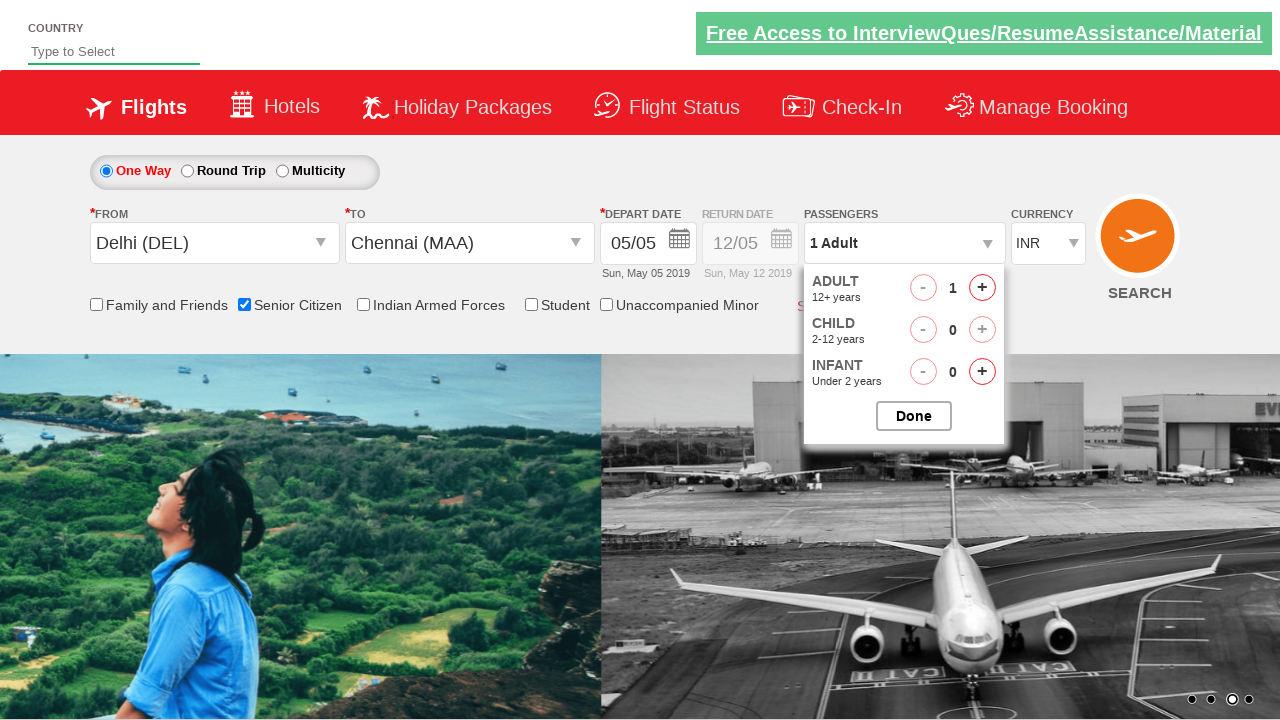

Added adult passenger 1 of 4 (total 5 adults) at (982, 288) on #hrefIncAdt
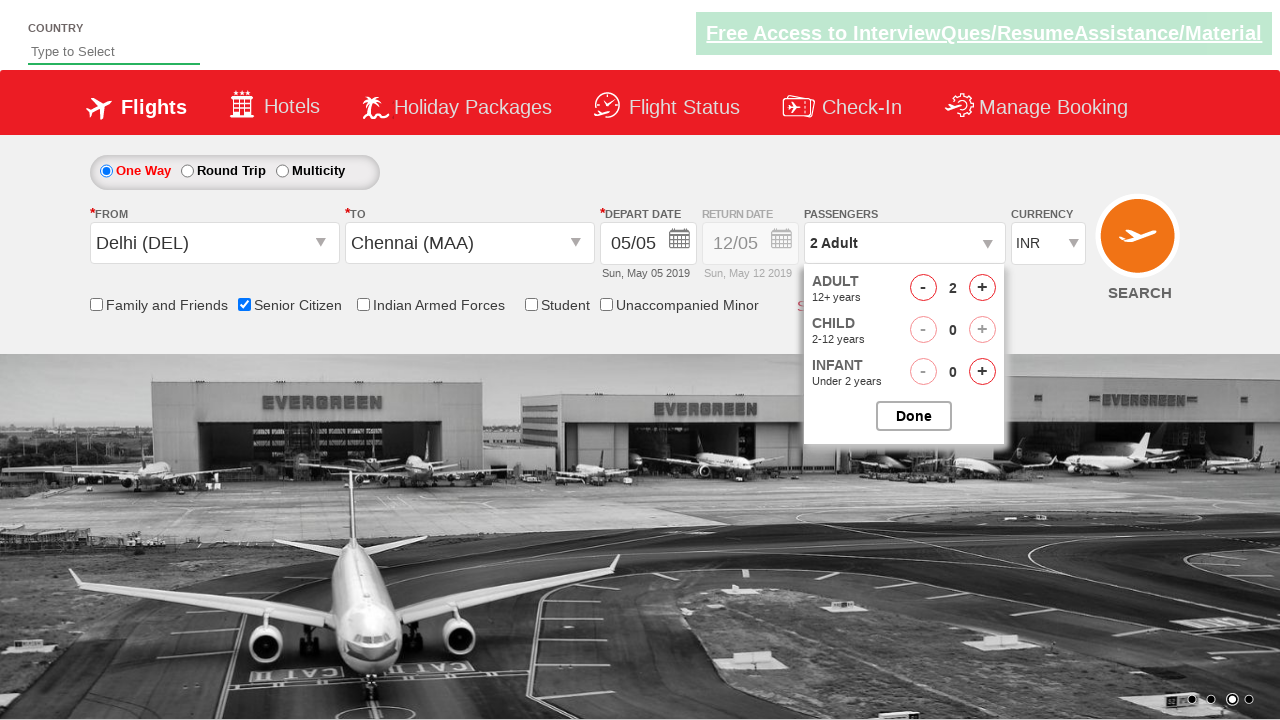

Added adult passenger 2 of 4 (total 5 adults) at (982, 288) on #hrefIncAdt
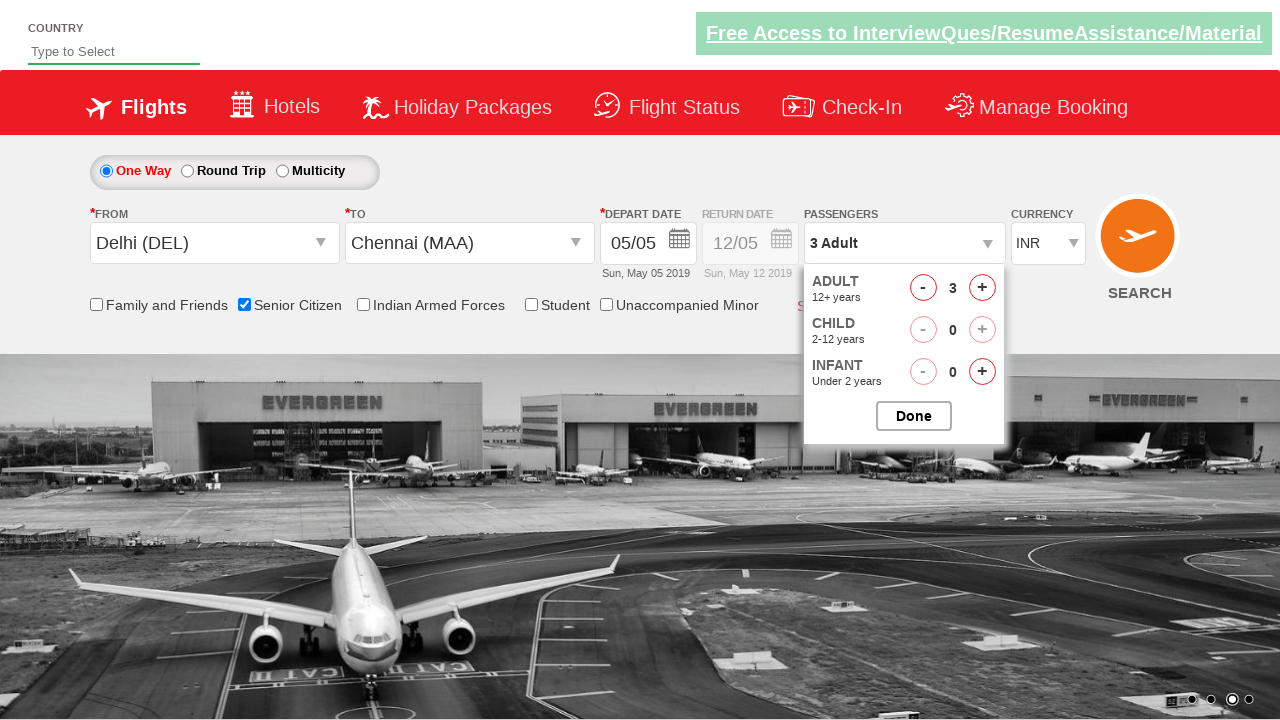

Added adult passenger 3 of 4 (total 5 adults) at (982, 288) on #hrefIncAdt
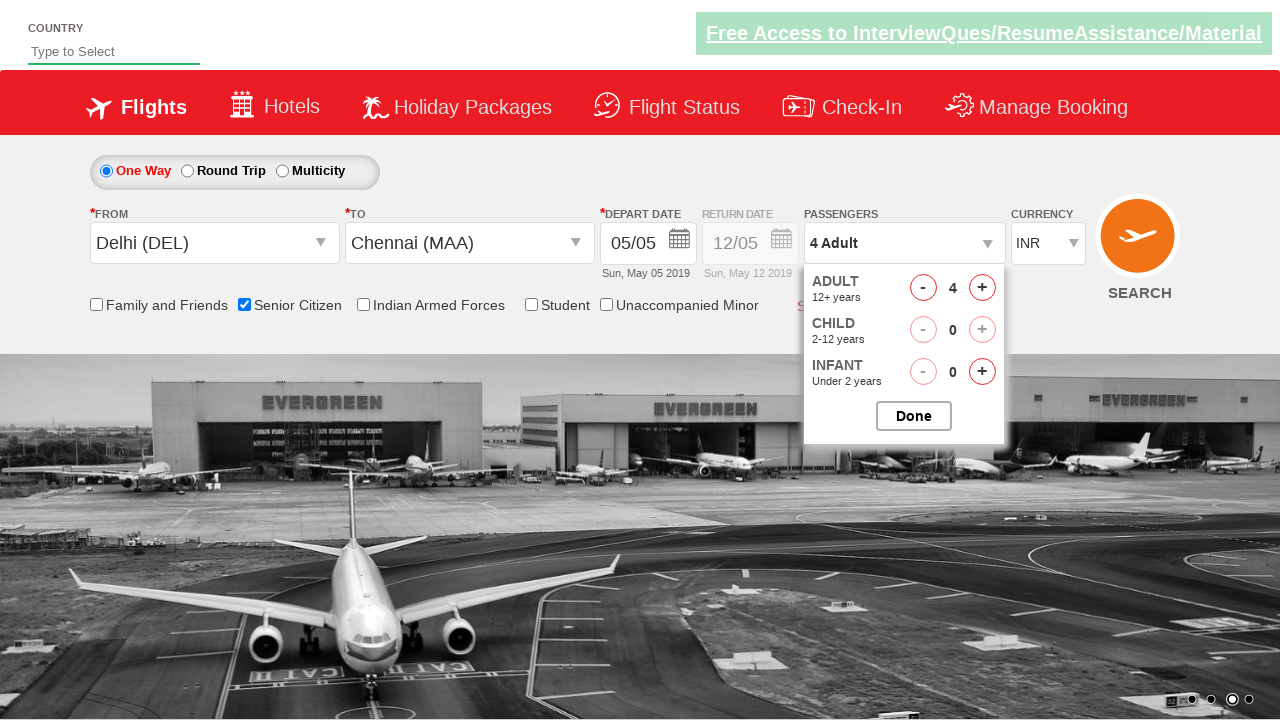

Added adult passenger 4 of 4 (total 5 adults) at (982, 288) on #hrefIncAdt
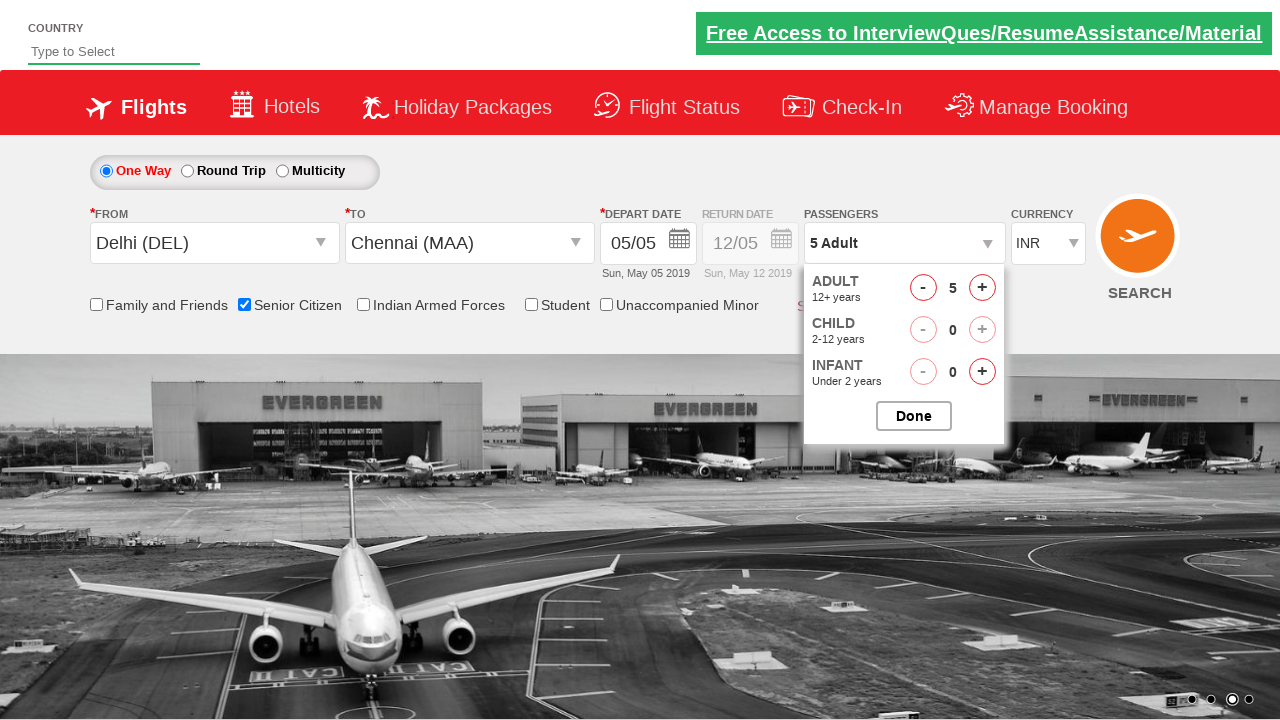

Closed passenger options dropdown at (914, 416) on #btnclosepaxoption
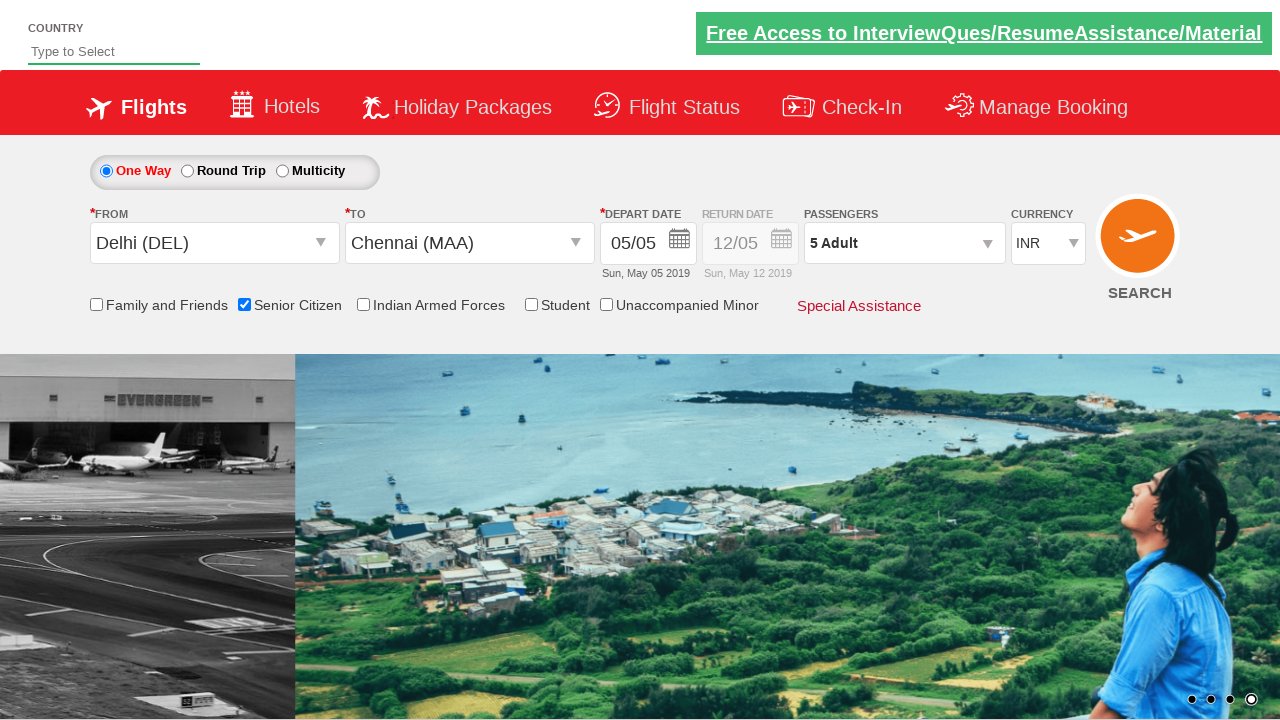

Clicked Search button to find available flights at (1140, 245) on input[value='Search']
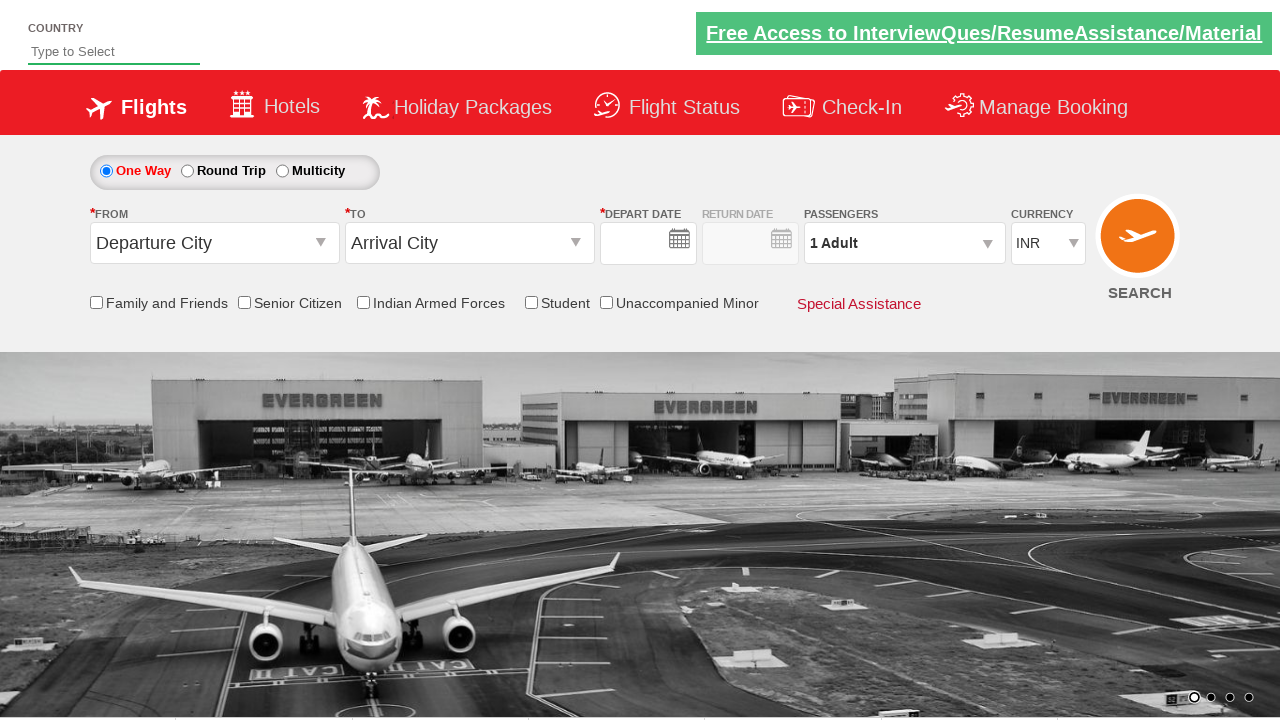

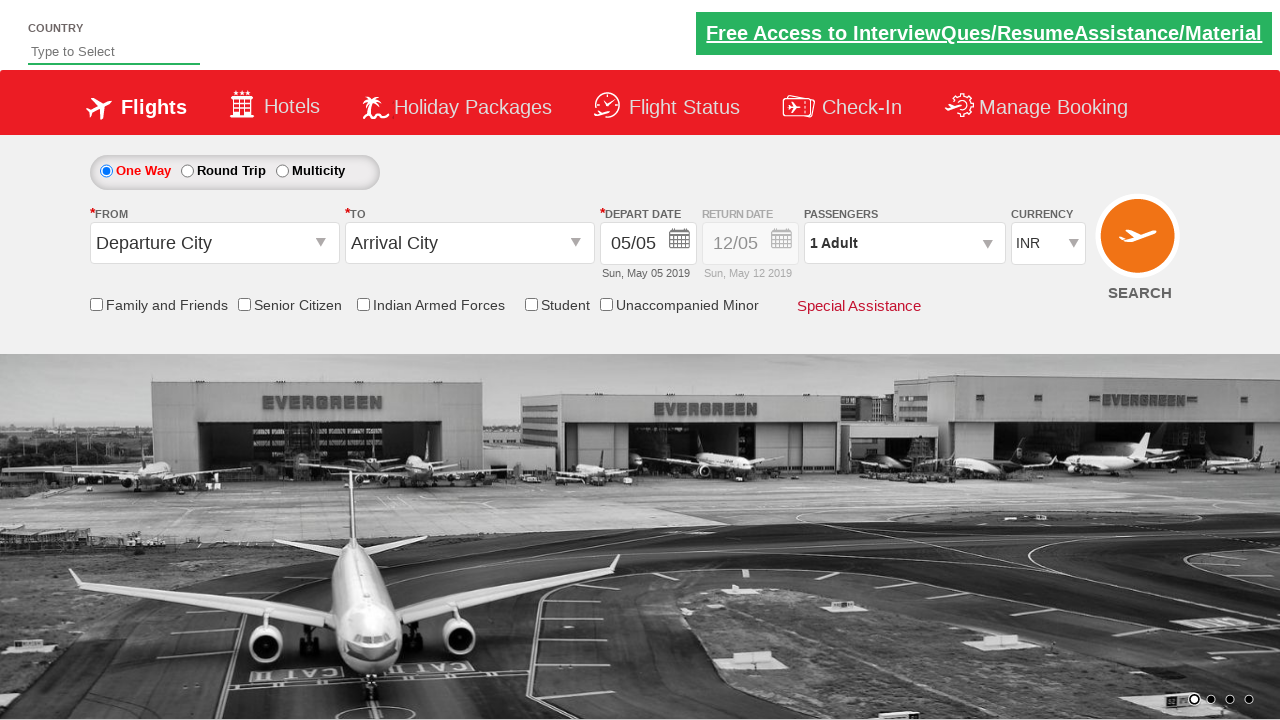